Tests checkbox and radio button selection functionality by navigating to Basic Elements section, selecting the 4th radio option and 2nd inline checkbox, and verifying they are selected

Starting URL: http://automationbykrishna.com/index.html

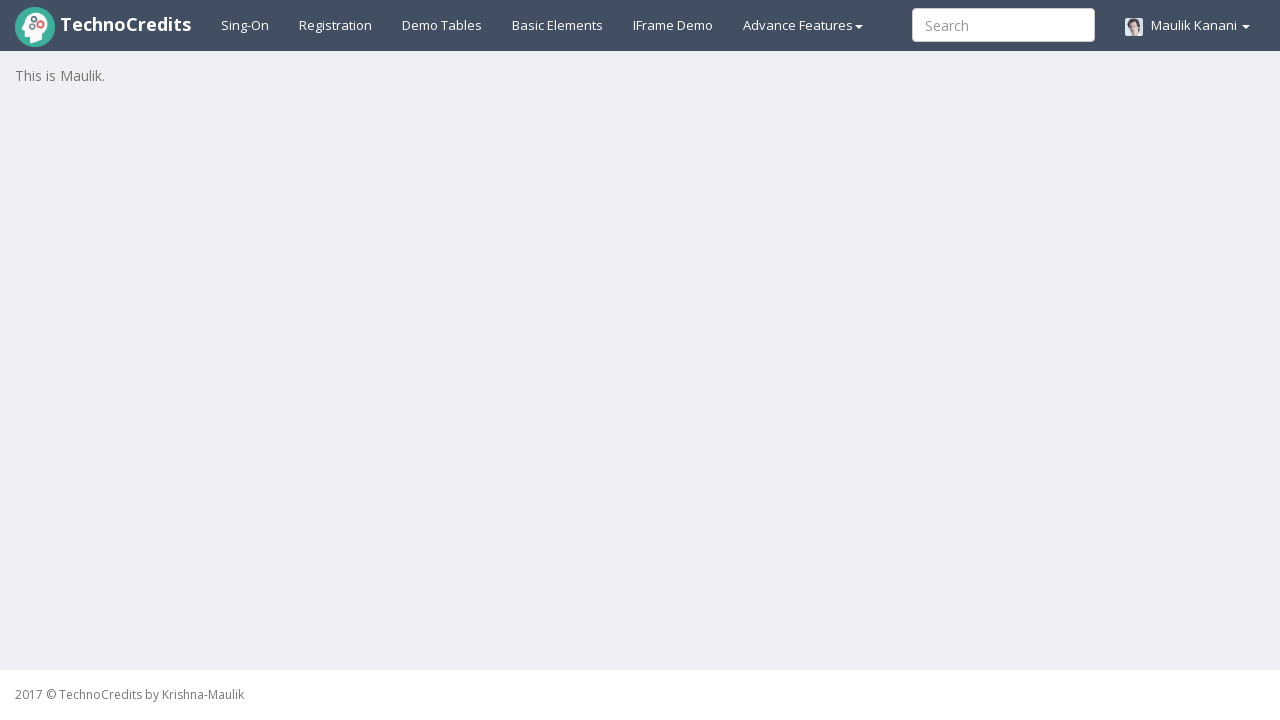

Clicked on Basic Elements section link at (558, 25) on xpath=//a[@id='basicelements']
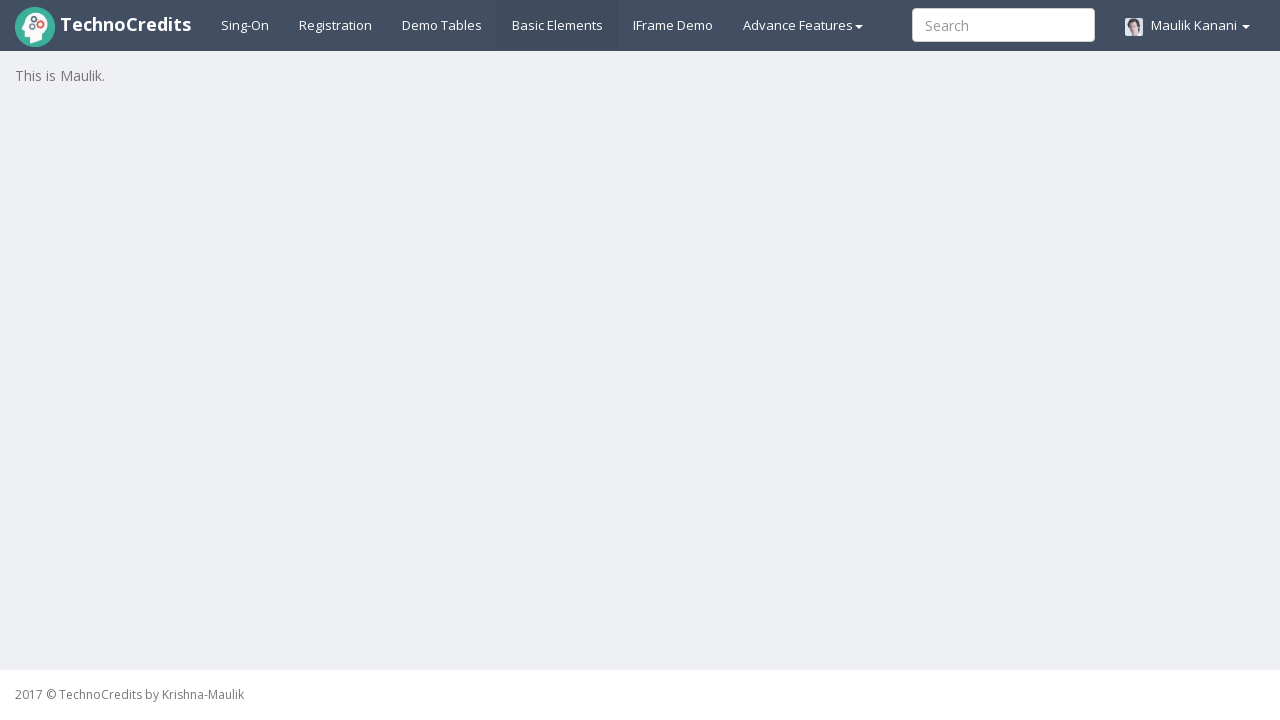

Waited 3 seconds for Basic Elements page to load
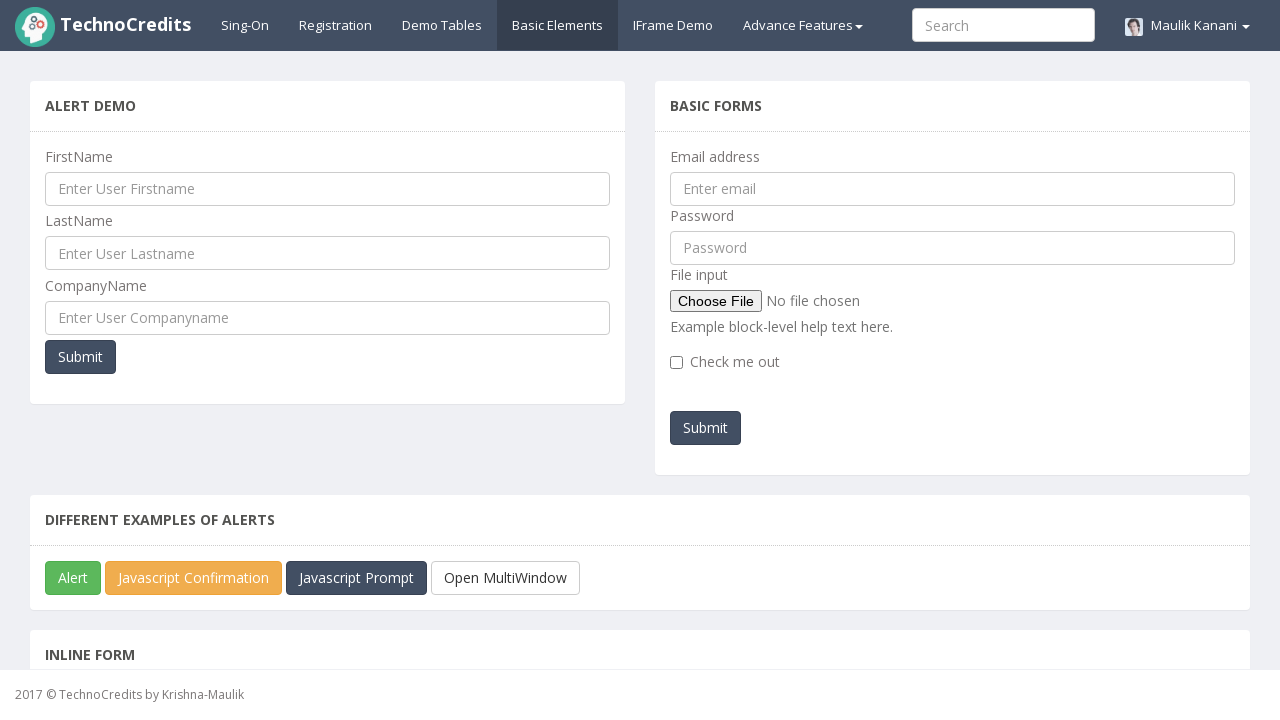

Located 4th radio option element
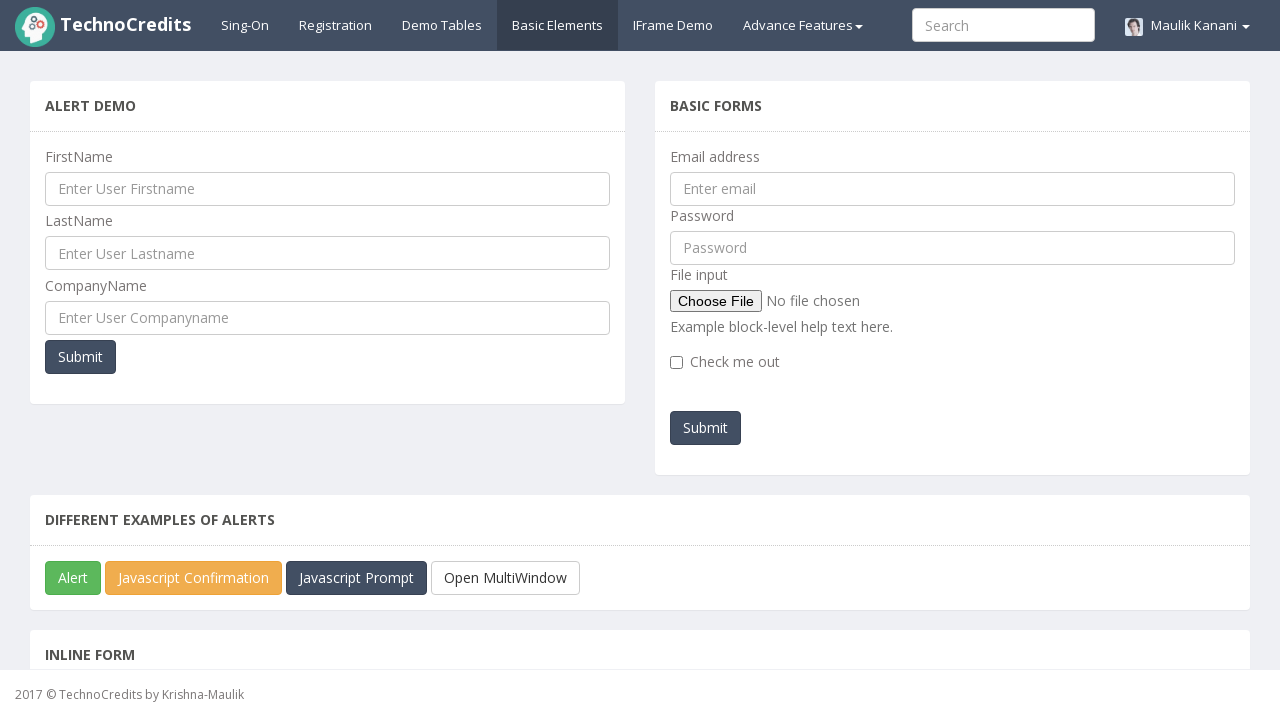

Scrolled 4th radio option into view
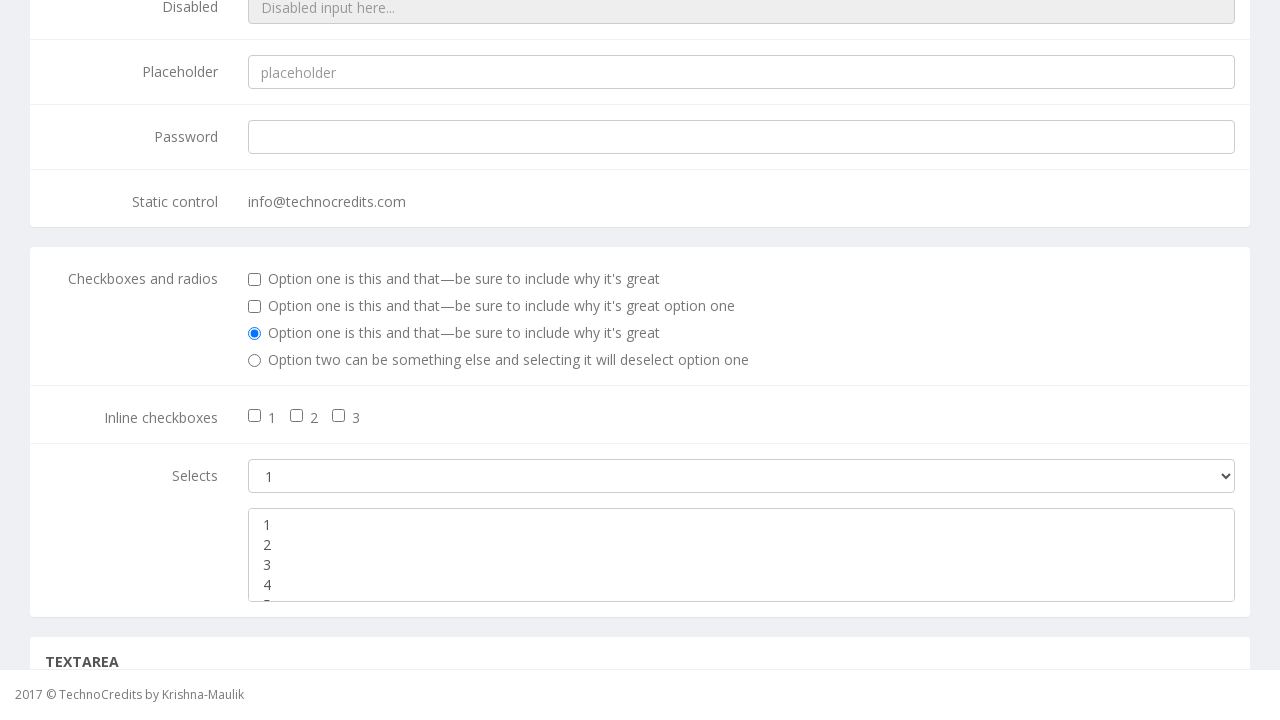

Clicked on 4th radio option at (255, 361) on xpath=//input[@id='optionsRadios2']
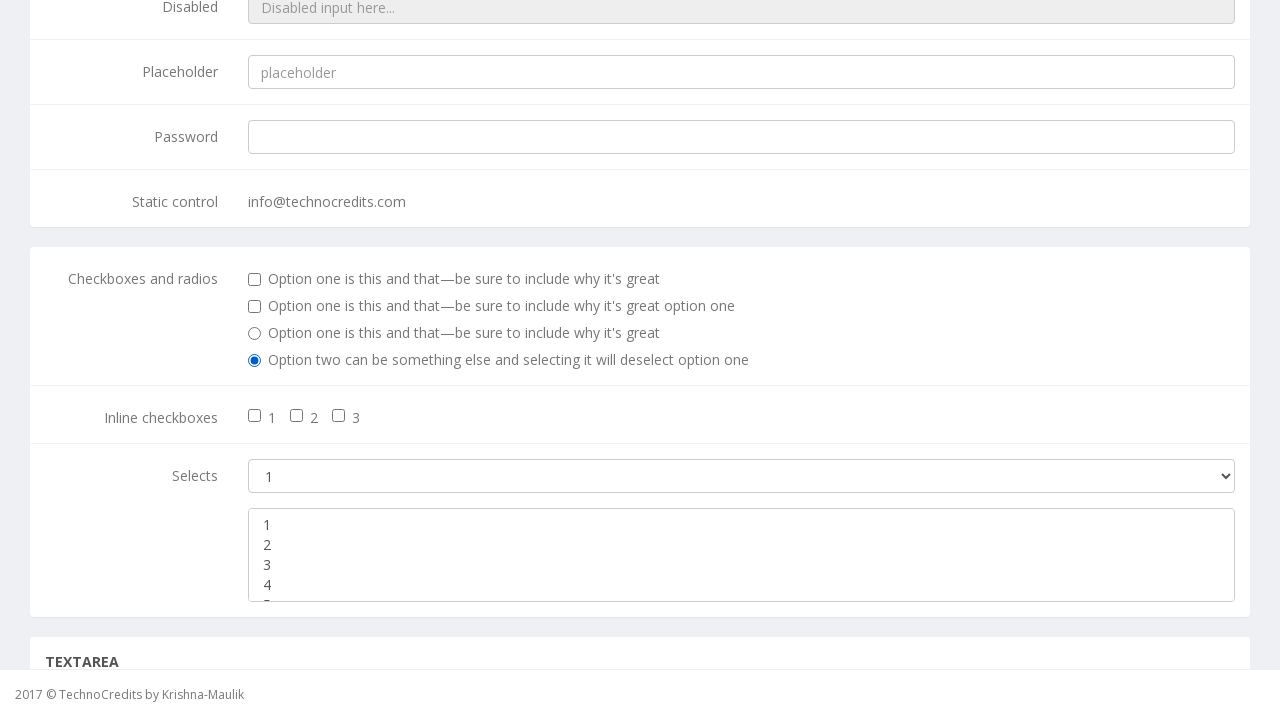

Verified 4th radio option is selected - Test Pass
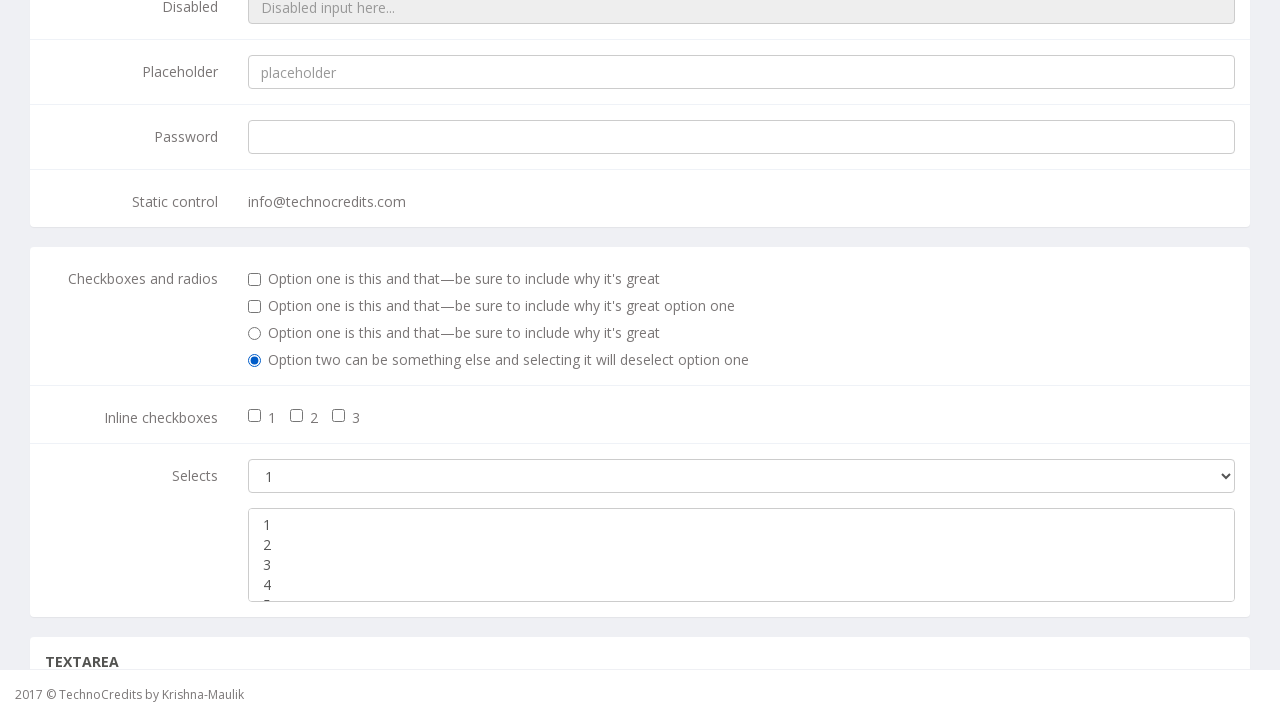

Located 2nd inline checkbox element
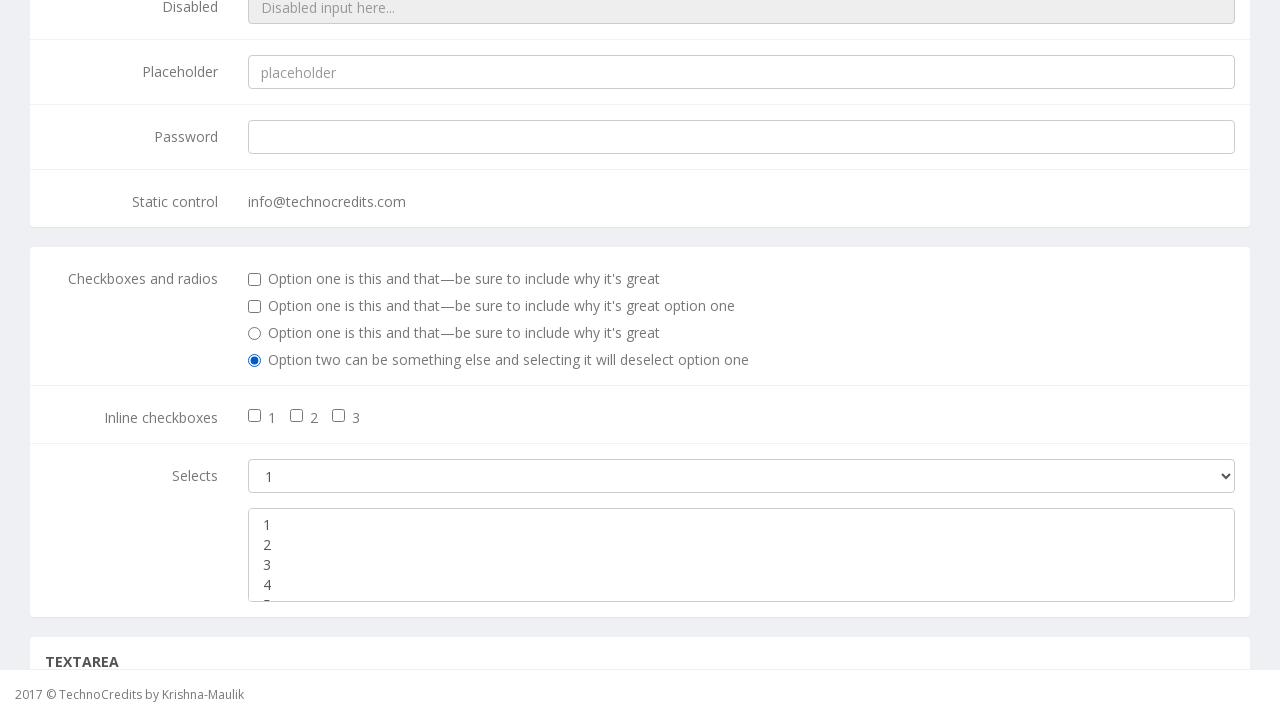

Clicked on 2nd inline checkbox at (297, 416) on xpath=//input[@id='inlineCheckbox2']
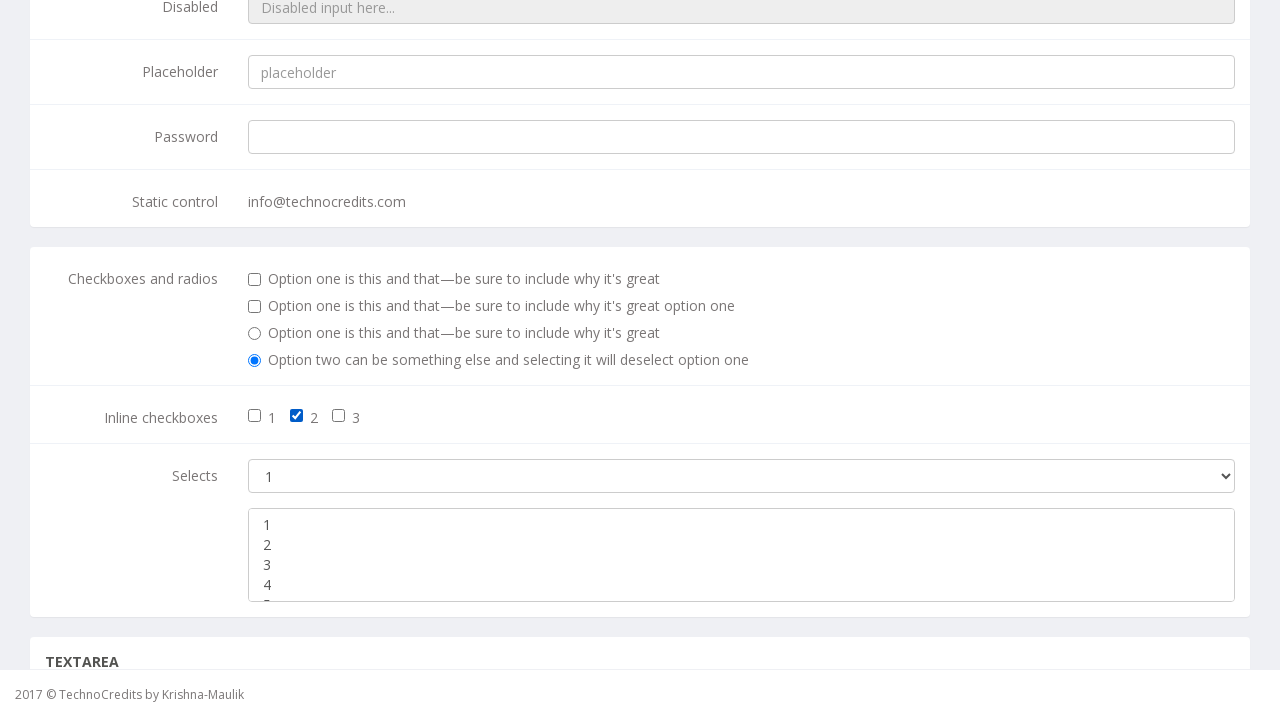

Verified 2nd inline checkbox is selected
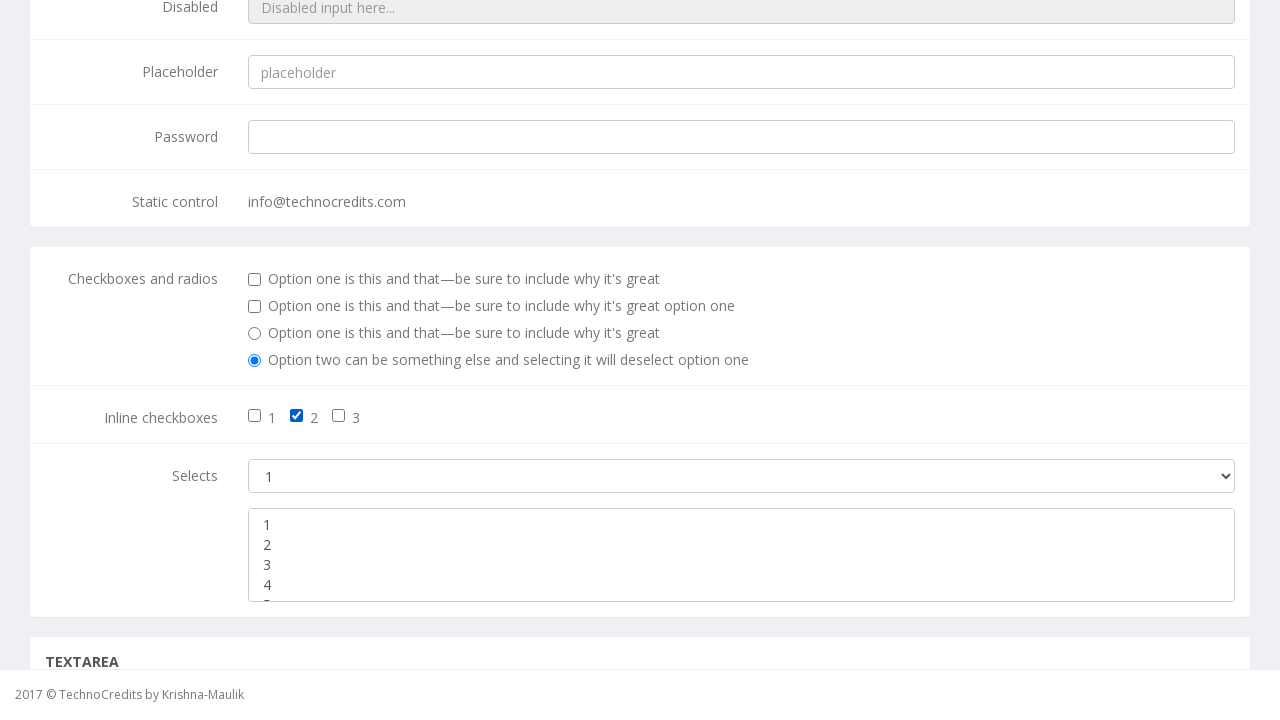

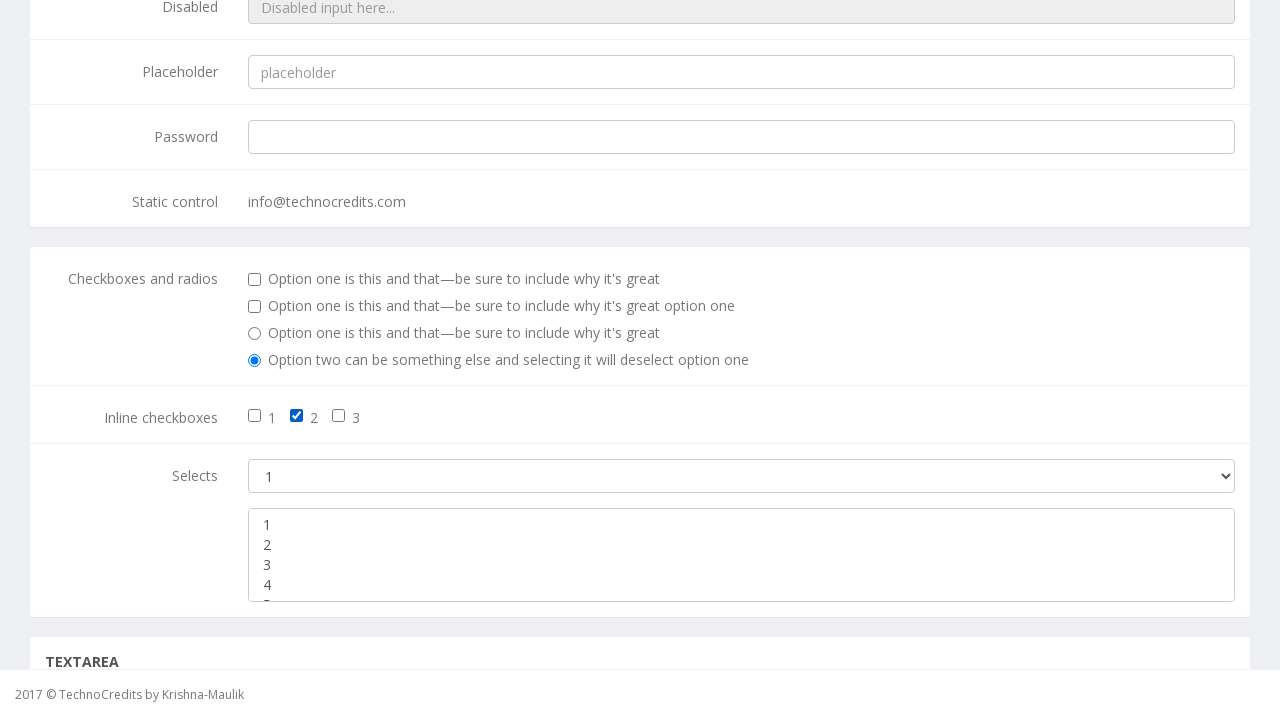